Tests passenger dropdown by selecting 3 adults and verifying the count is displayed correctly

Starting URL: https://rahulshettyacademy.com/dropdownsPractise/

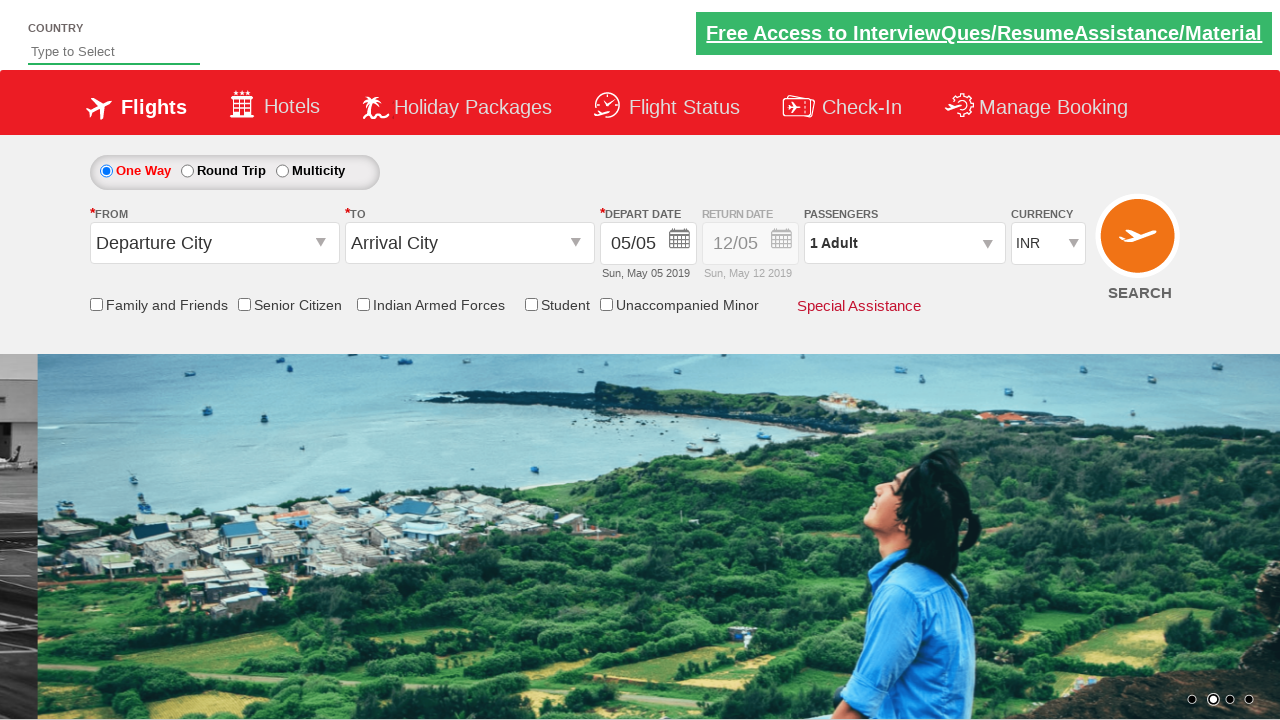

Clicked on passengers dropdown to open it at (904, 243) on #divpaxinfo
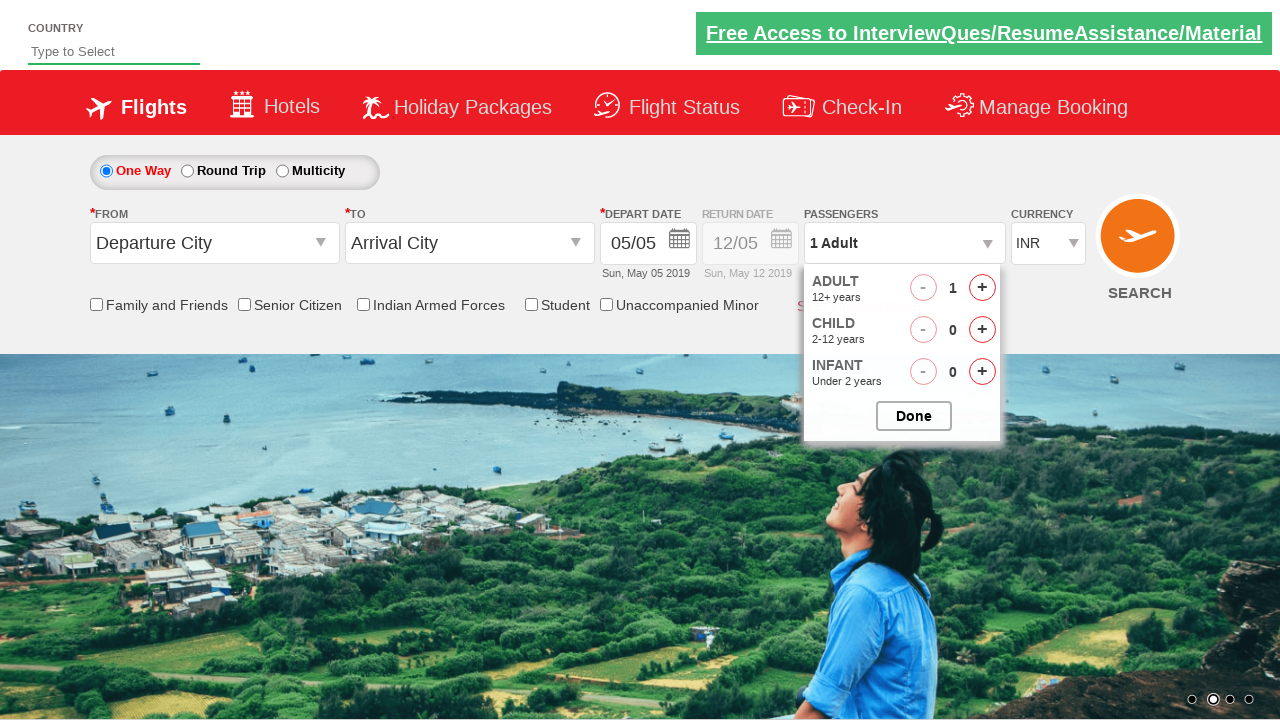

Waited 1 second for dropdown to open
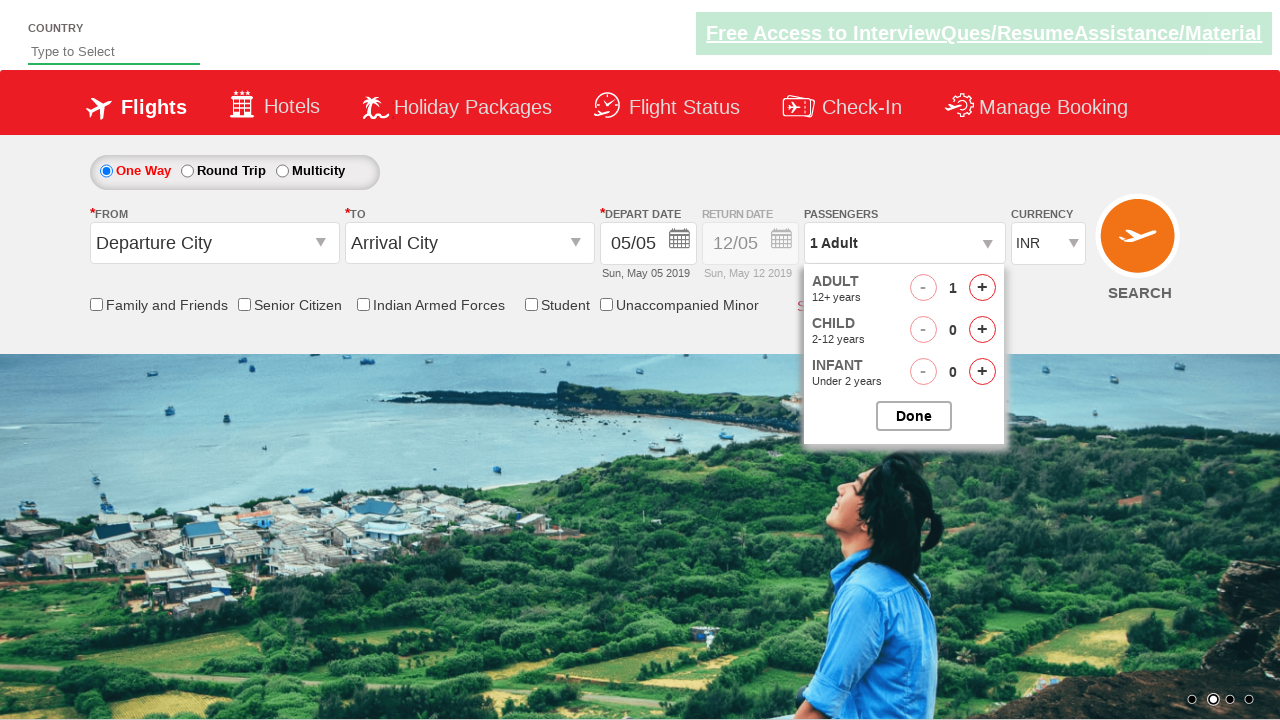

Clicked increase adult button (iteration 1 of 2) at (982, 288) on #hrefIncAdt
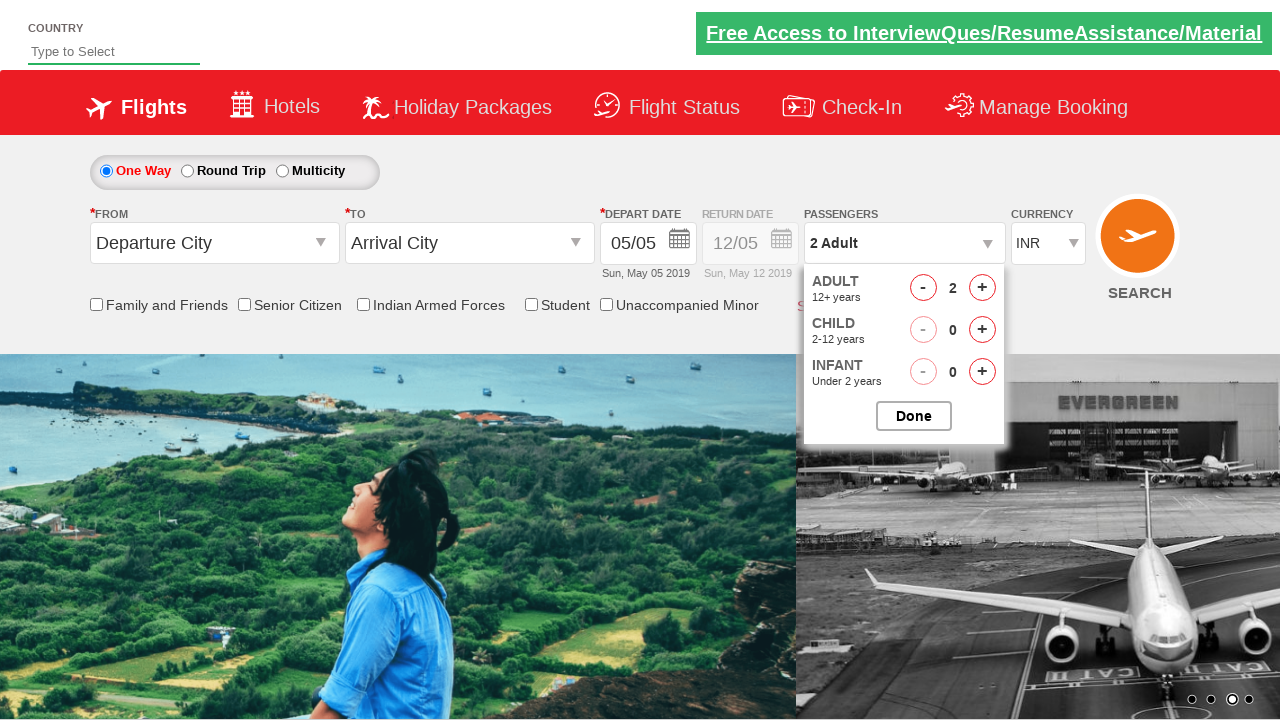

Clicked increase adult button (iteration 2 of 2) at (982, 288) on #hrefIncAdt
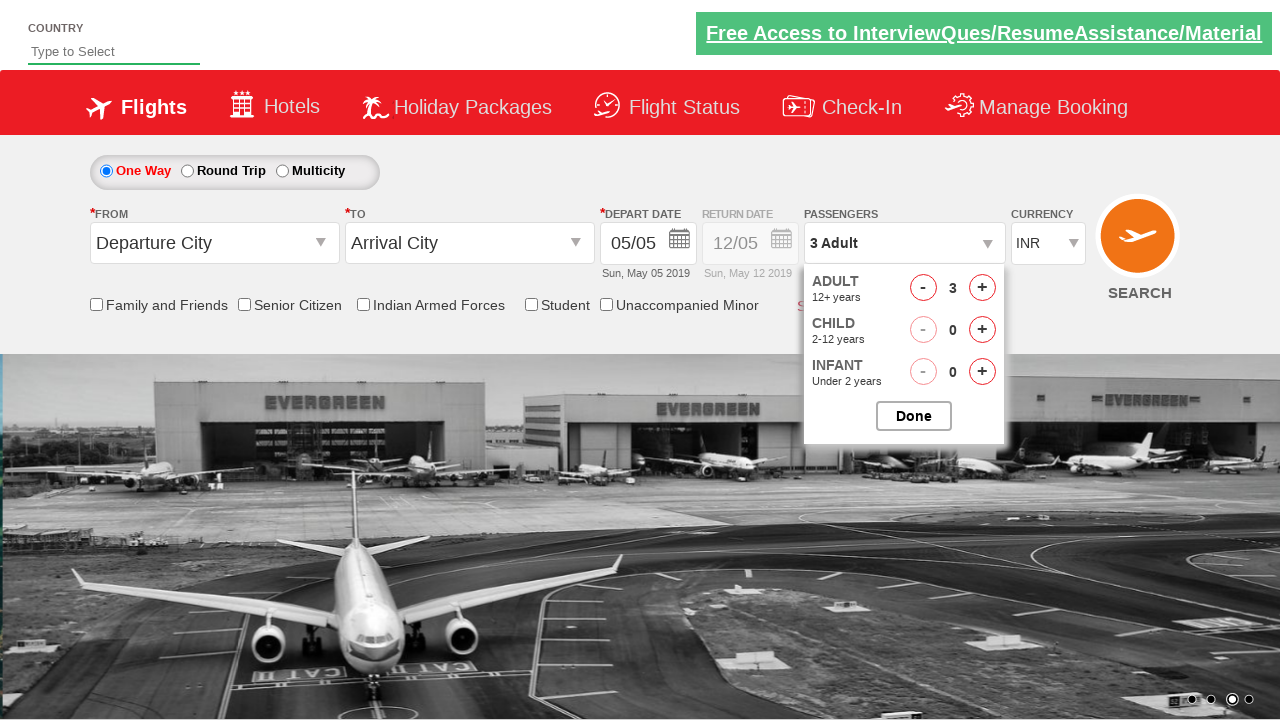

Retrieved passenger dropdown text content
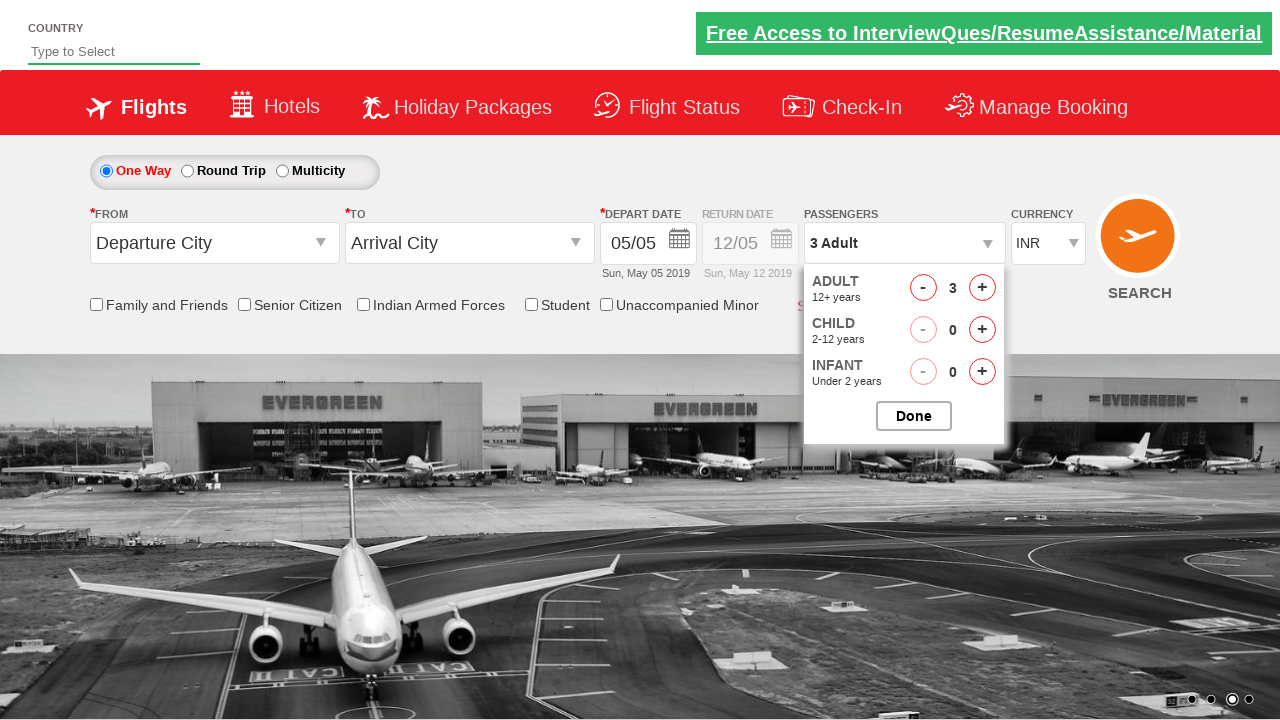

Parsed dropdown text and extracted adult count: 3
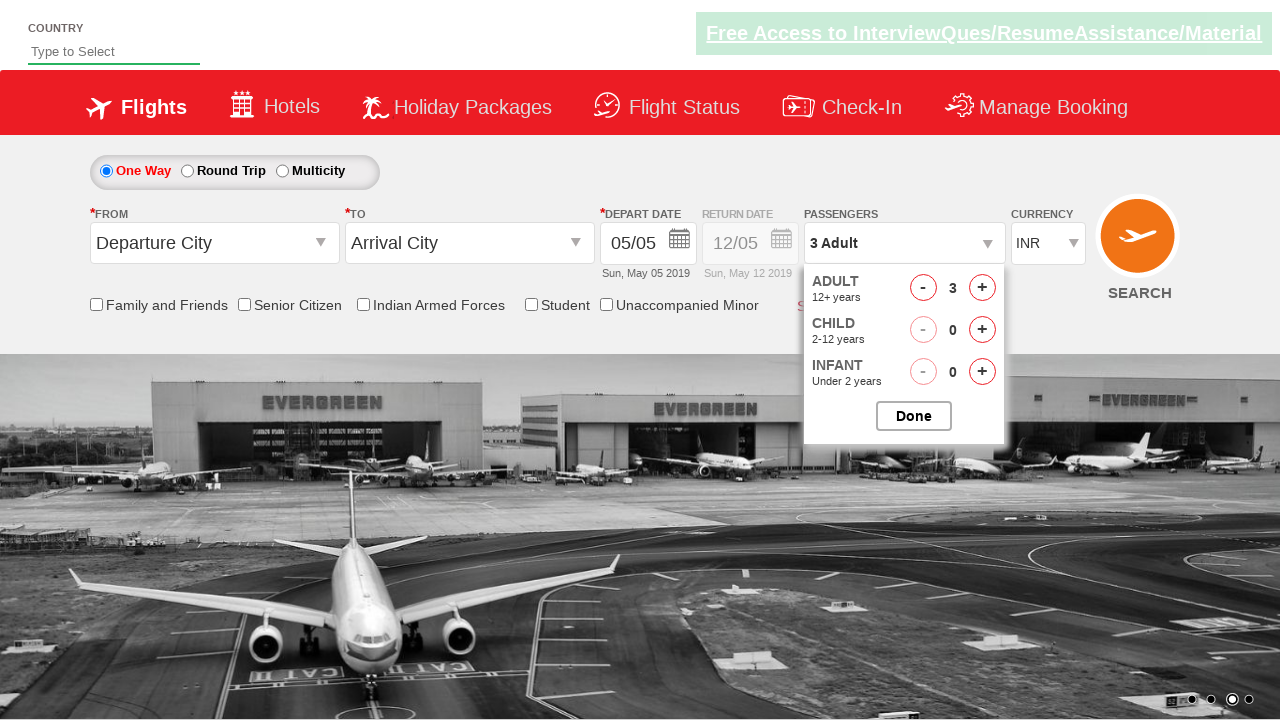

Verified that 3 adults are displayed in the dropdown
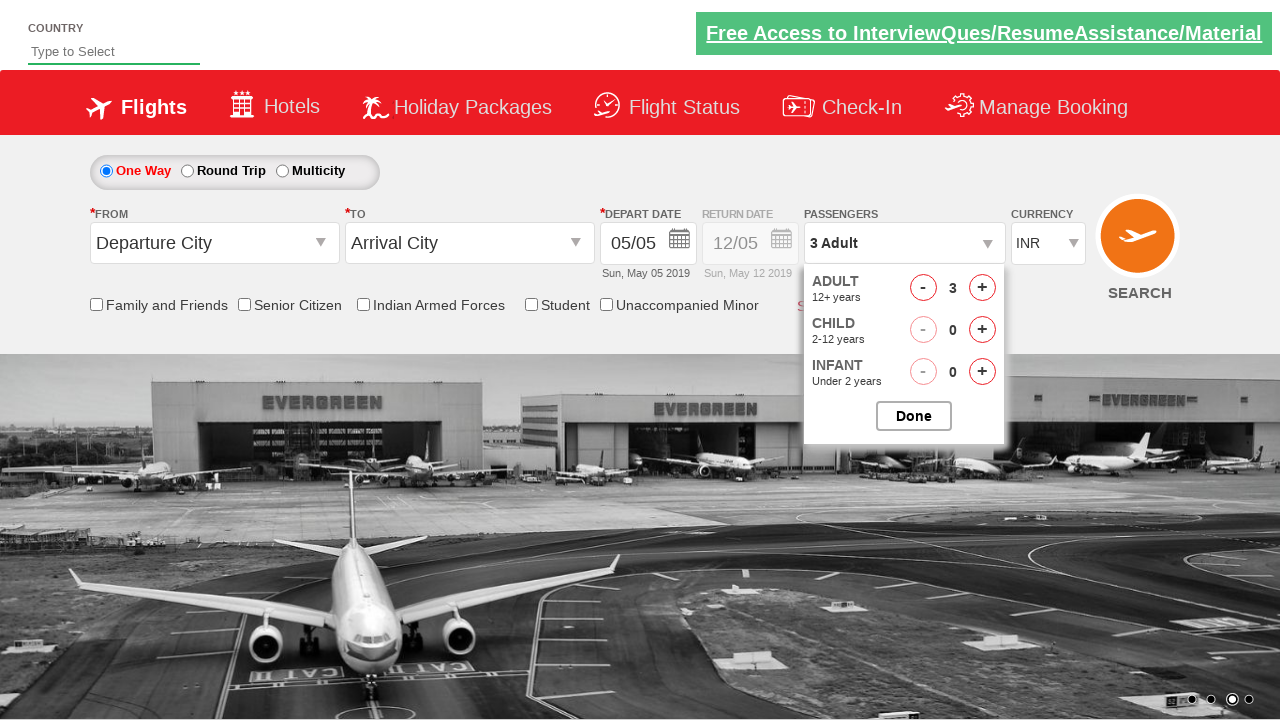

Waited 3 seconds before closing dropdown
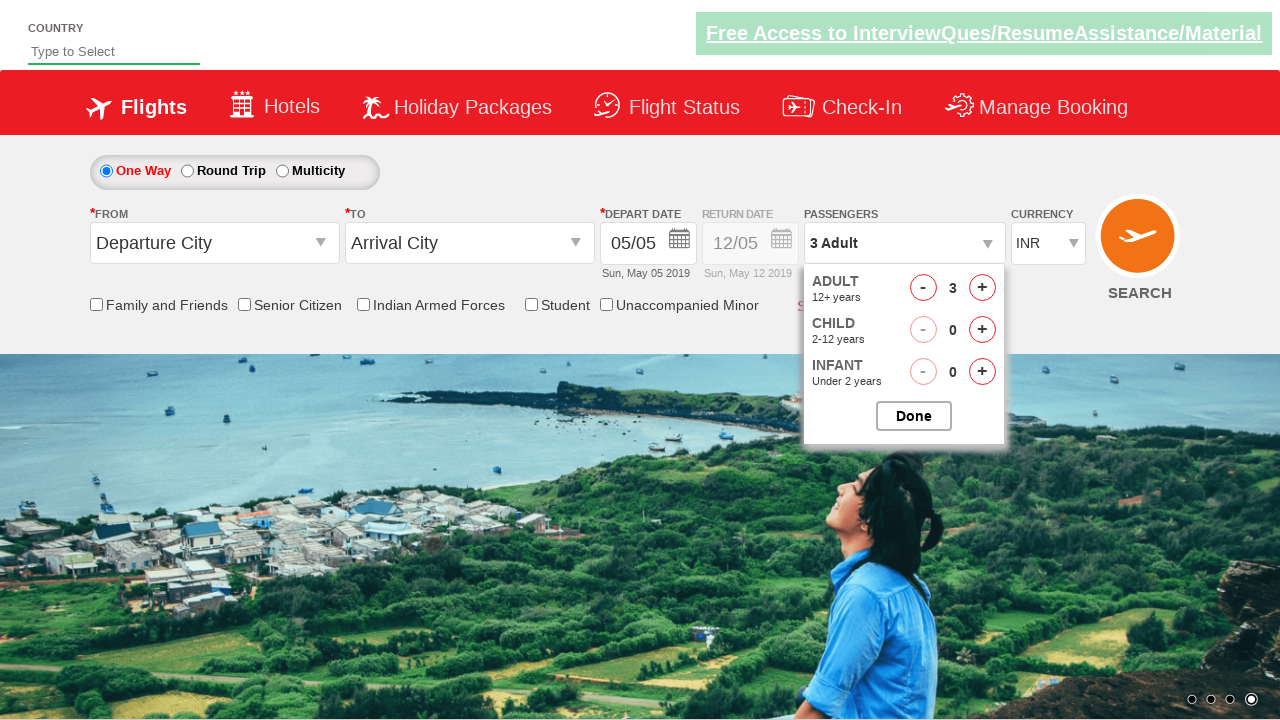

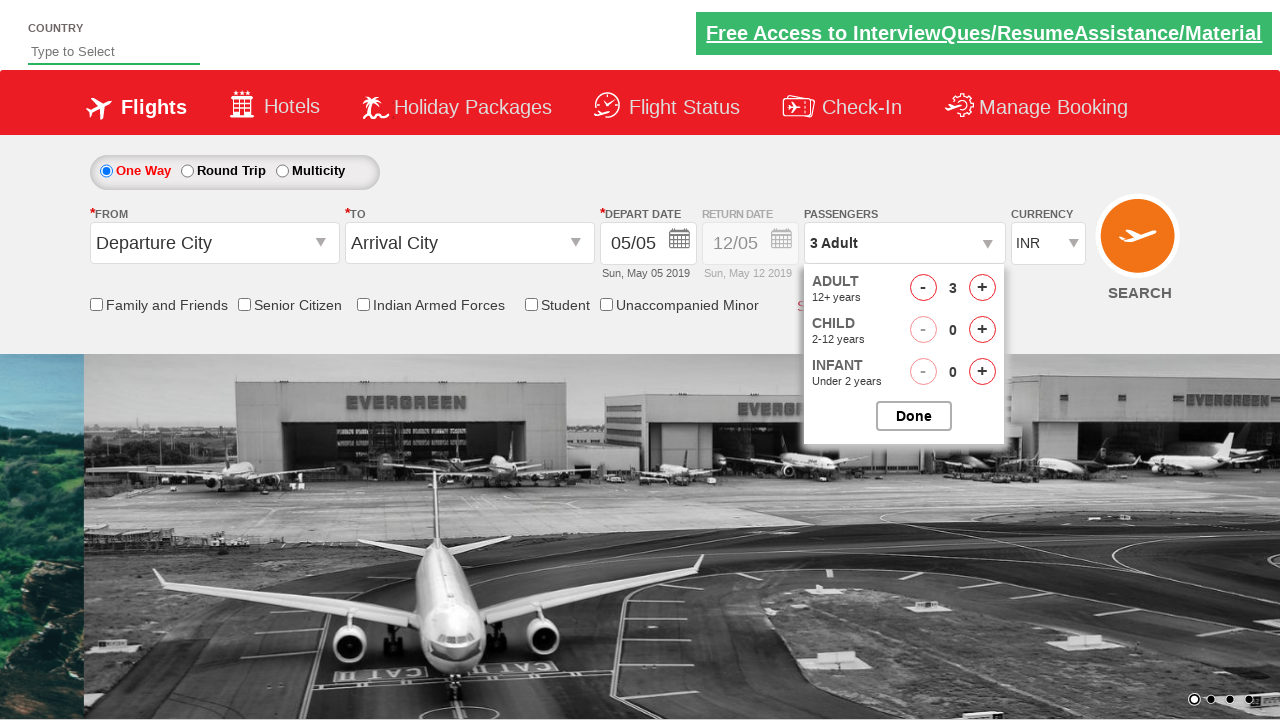